Tests multi-select dropdown functionality by selecting multiple options from a multi-select menu

Starting URL: https://www.letskodeit.com/practice

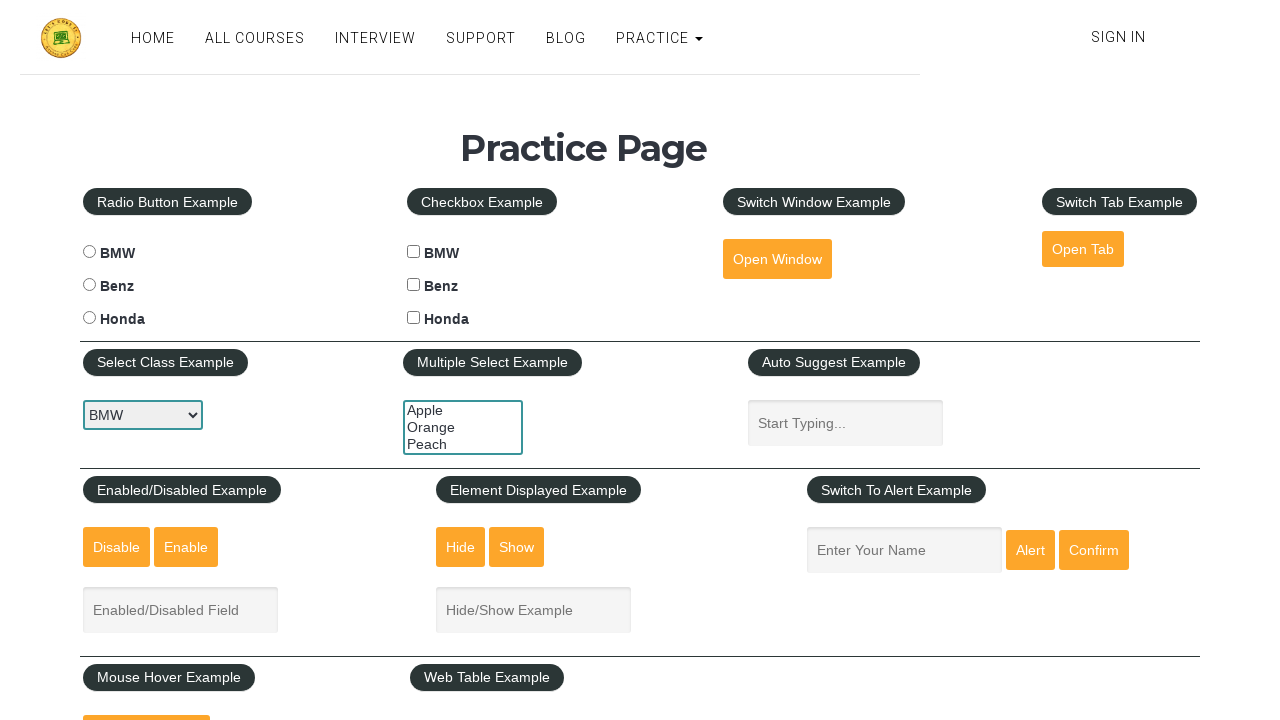

Located multi-select dropdown element with id 'multiple-select-example'
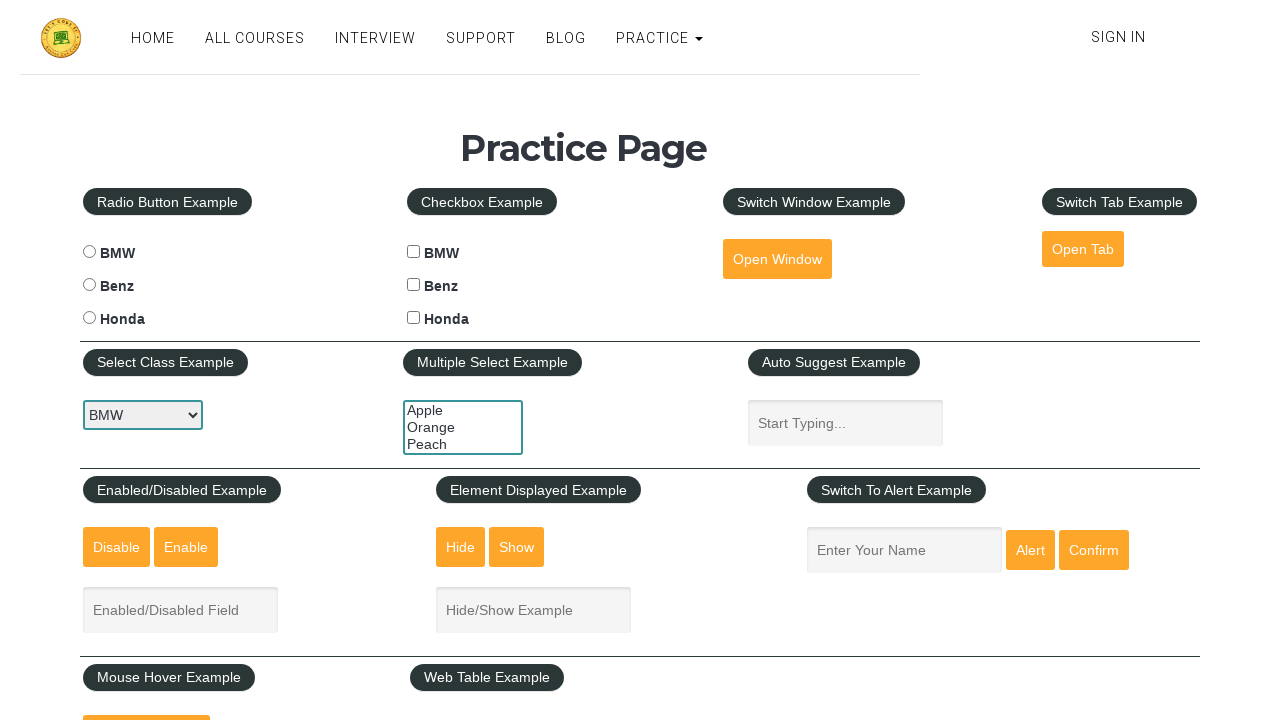

Selected 'Apple' from multi-select dropdown on #multiple-select-example
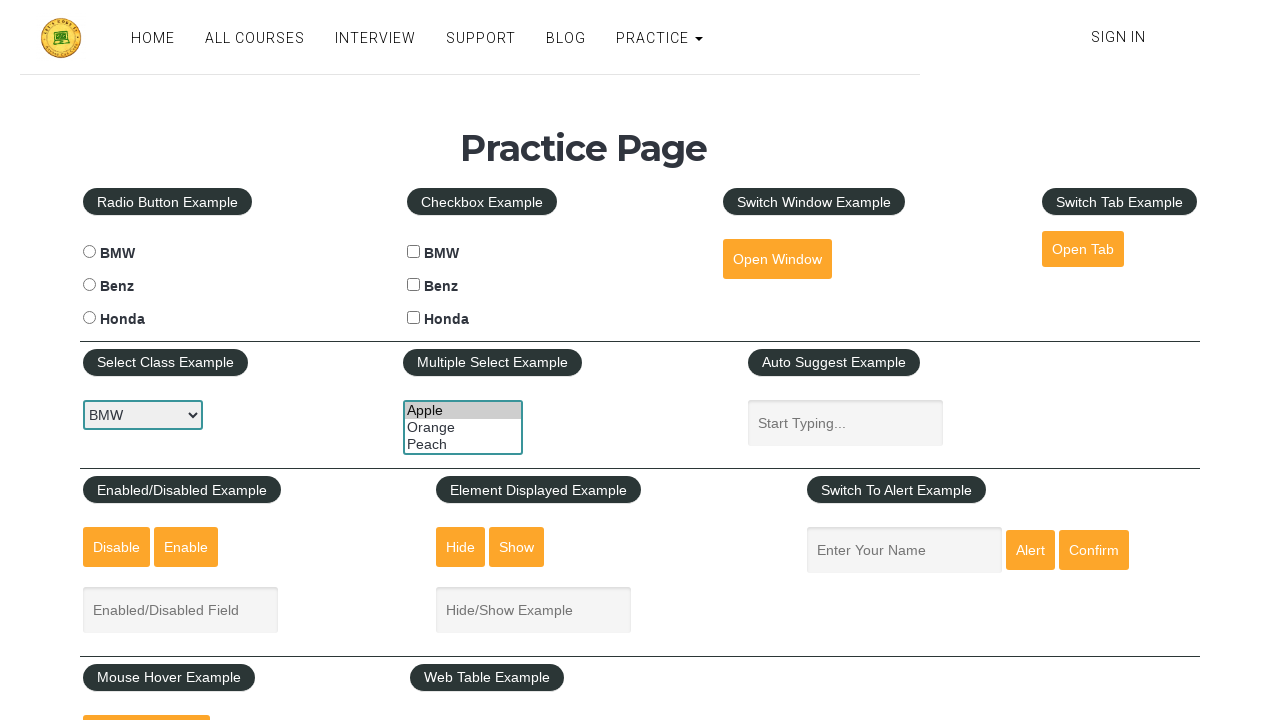

Selected 'Apple' and 'Orange' from multi-select dropdown (multiple options selected) on #multiple-select-example
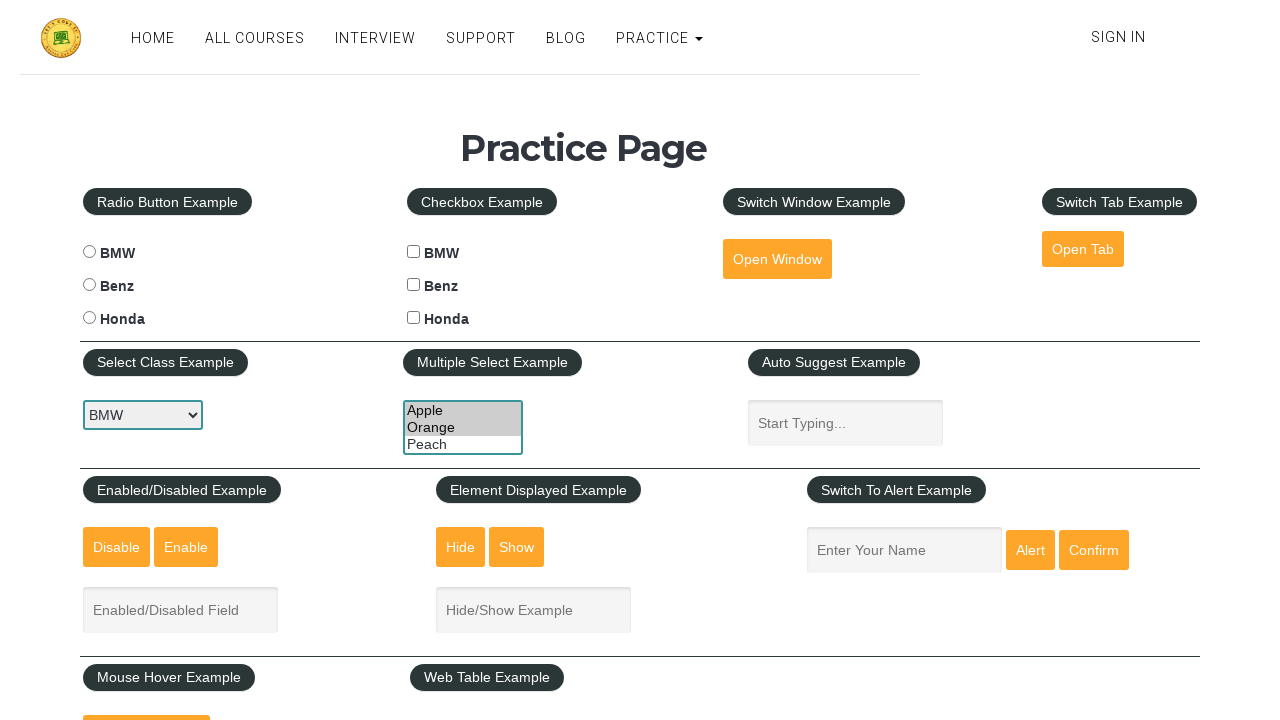

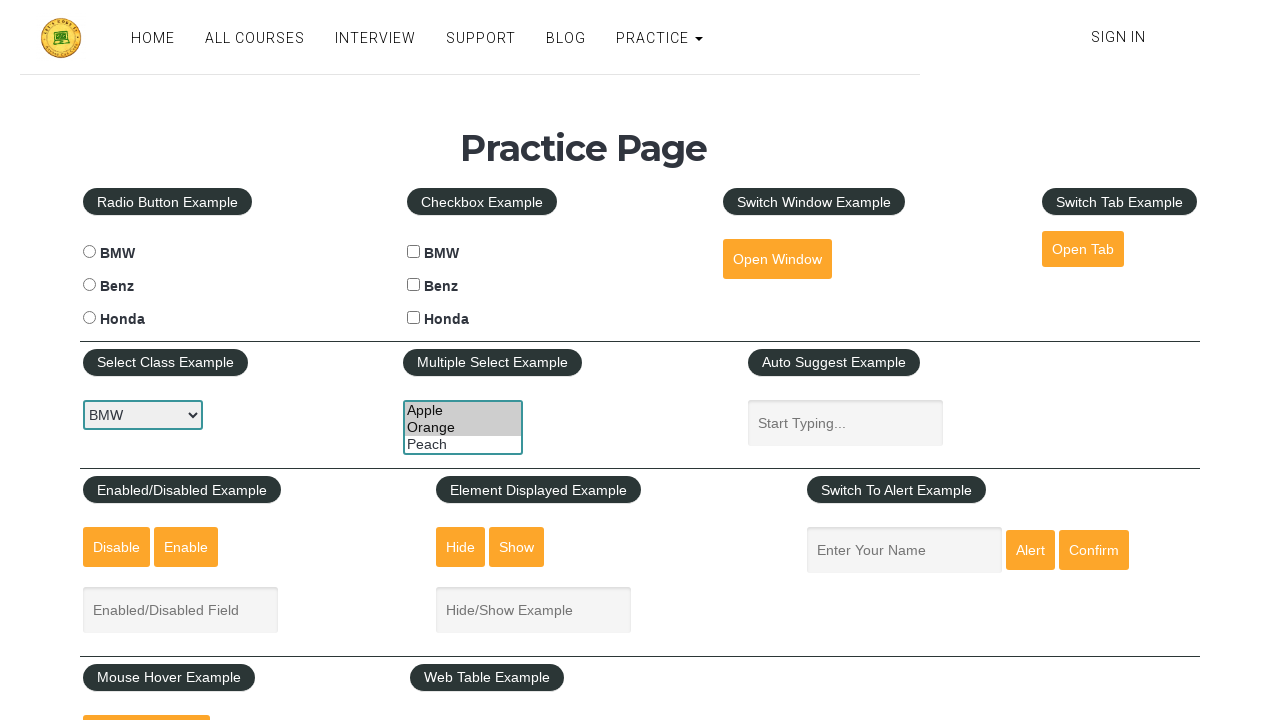